Tests window handle management by opening a new window via a link click and switching to it to verify the content

Starting URL: https://the-internet.herokuapp.com/windows

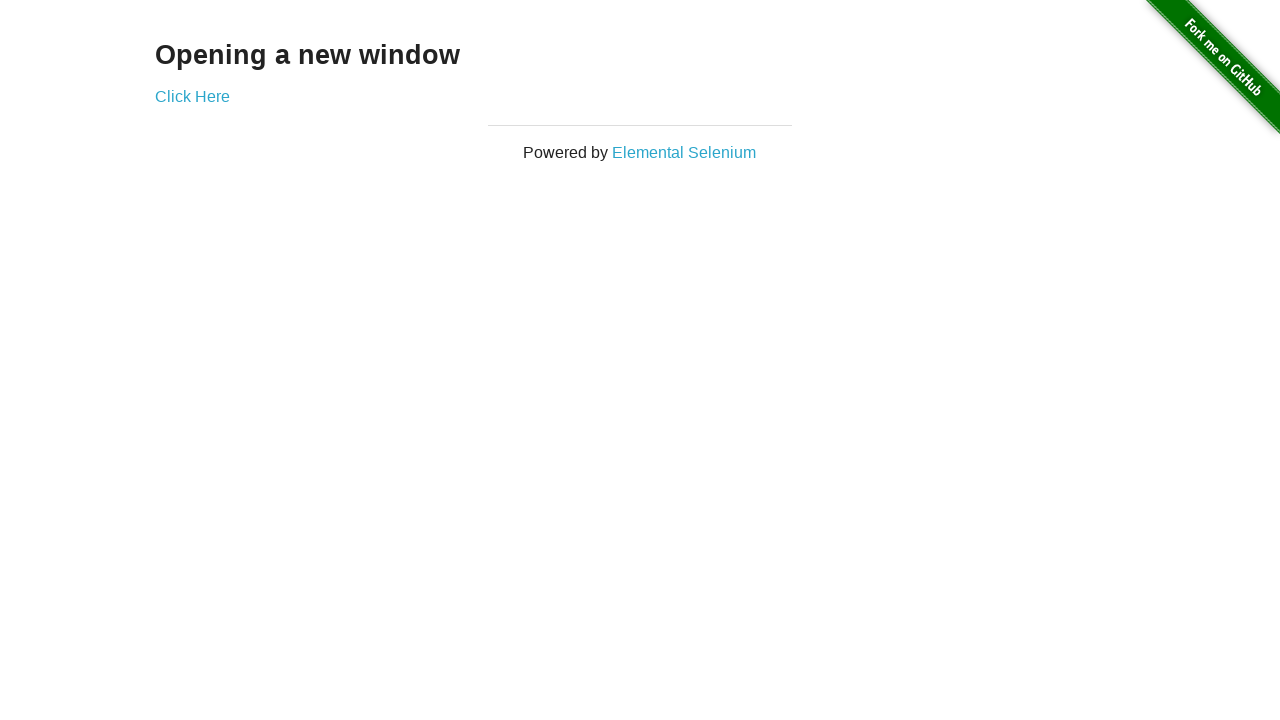

Clicked 'Click Here' link to open new window at (192, 96) on text='Click Here'
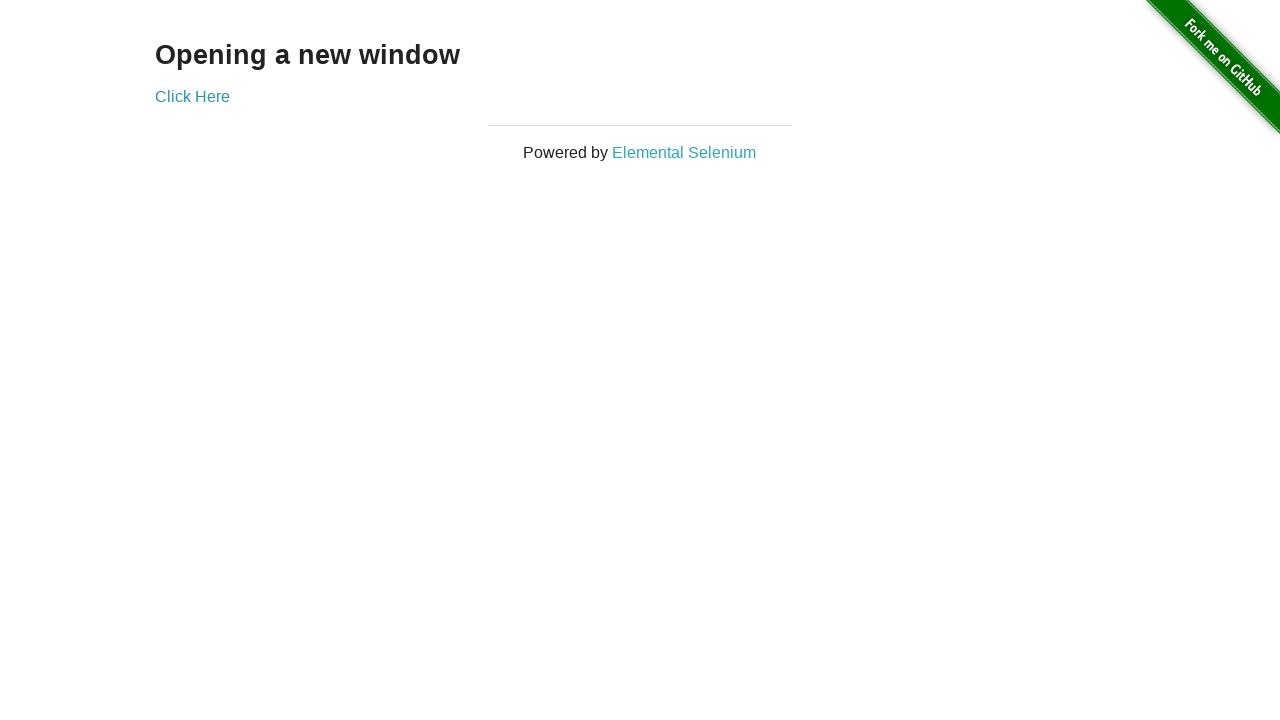

New window/tab opened and captured
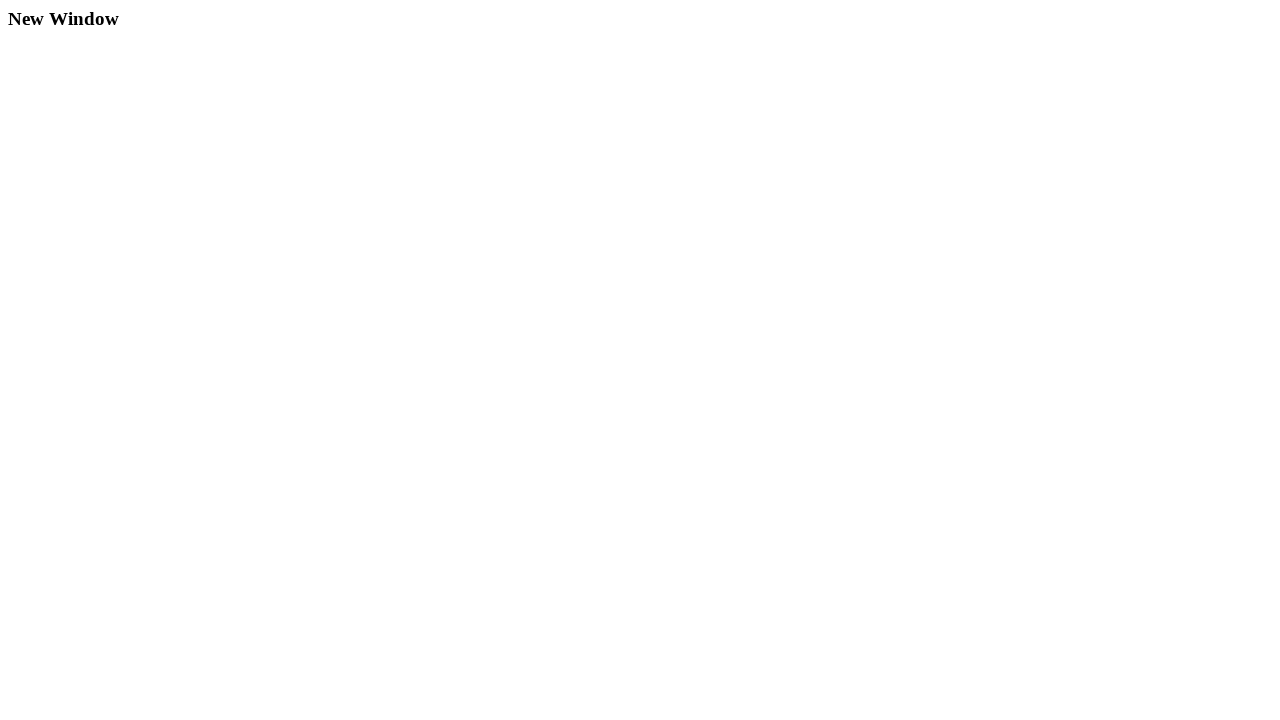

New page finished loading
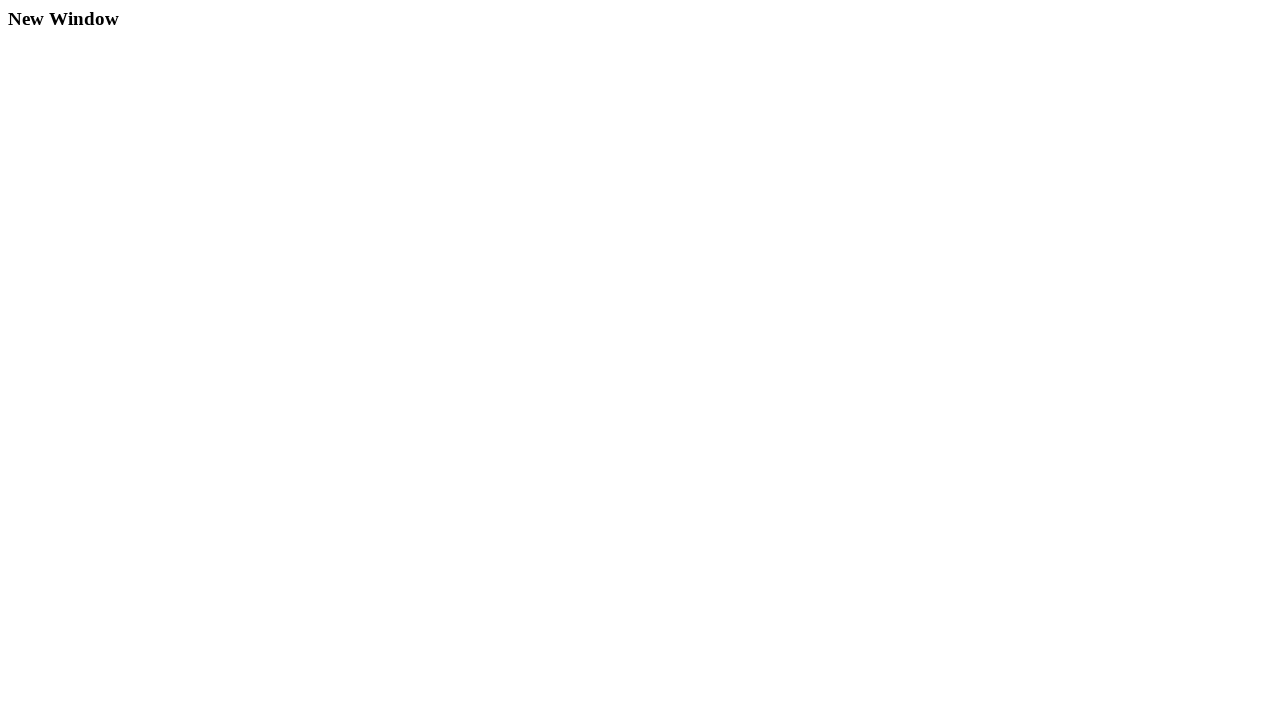

Retrieved header text from new window: 'New Window'
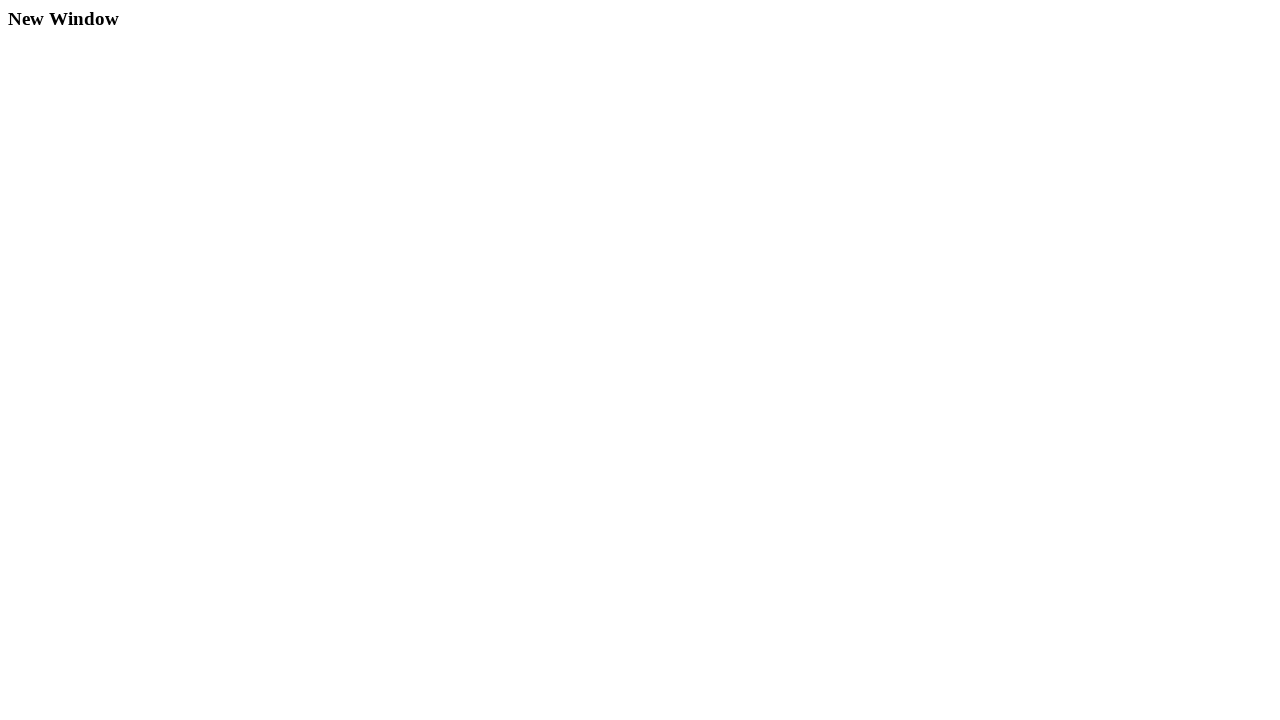

Verified header text matches 'New Window'
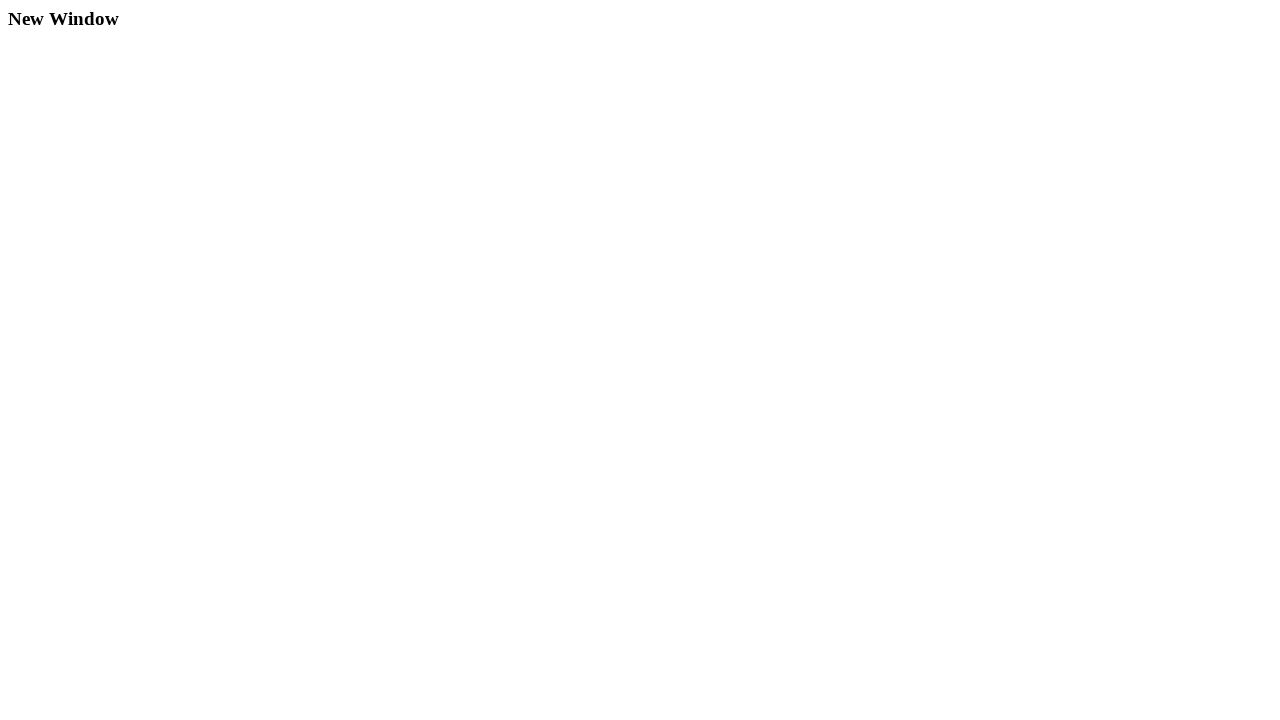

Closed the new window/tab
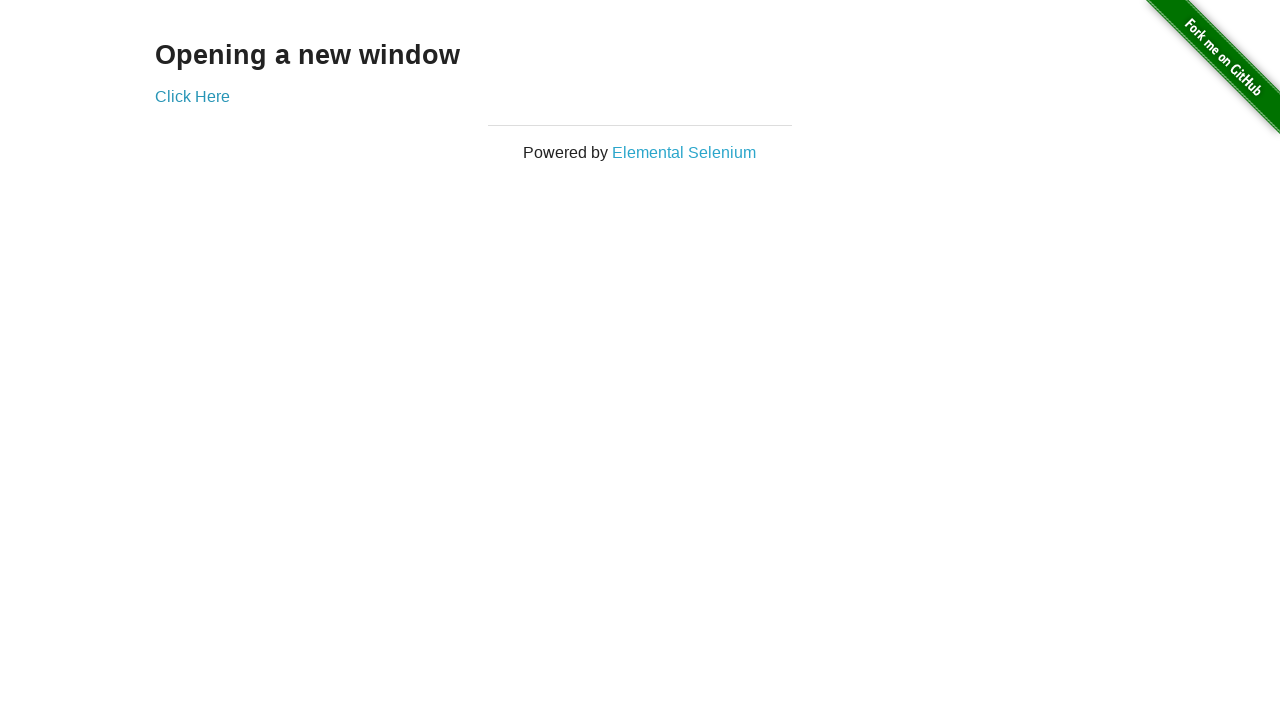

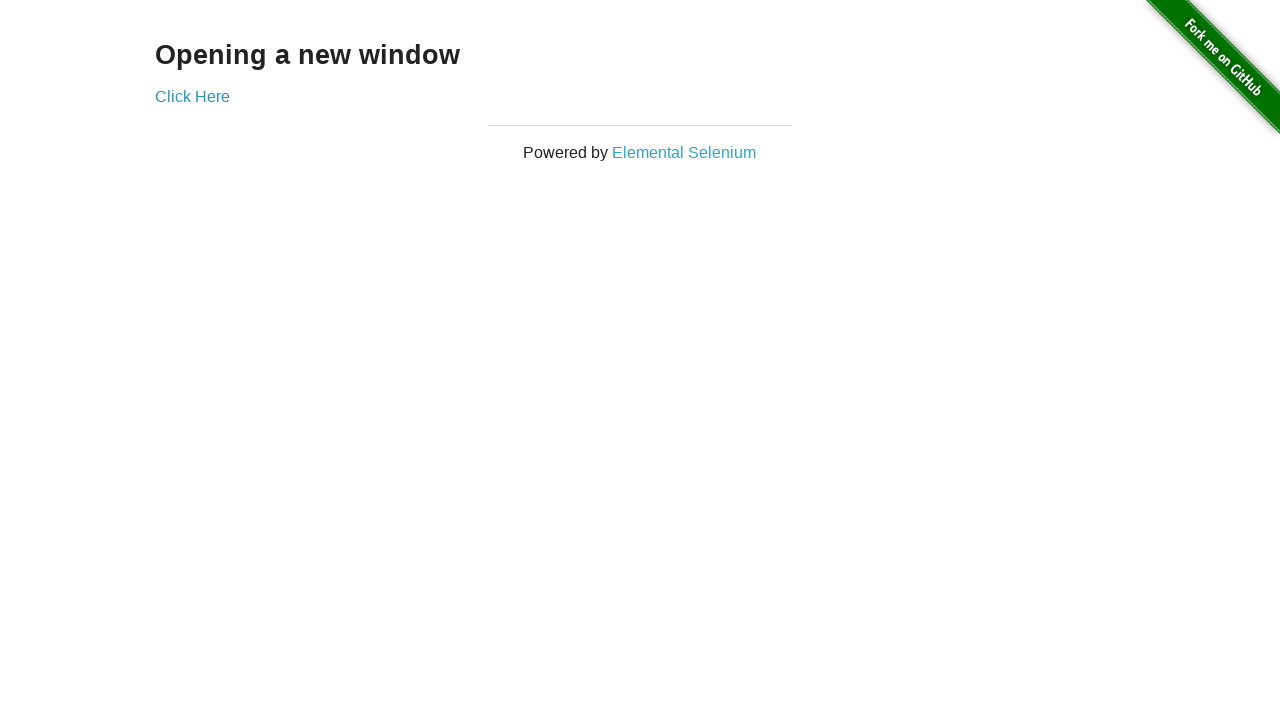